Tests searchable dropdown by typing country names and selecting with Tab key

Starting URL: https://react.semantic-ui.com/maximize/dropdown-example-search-selection/

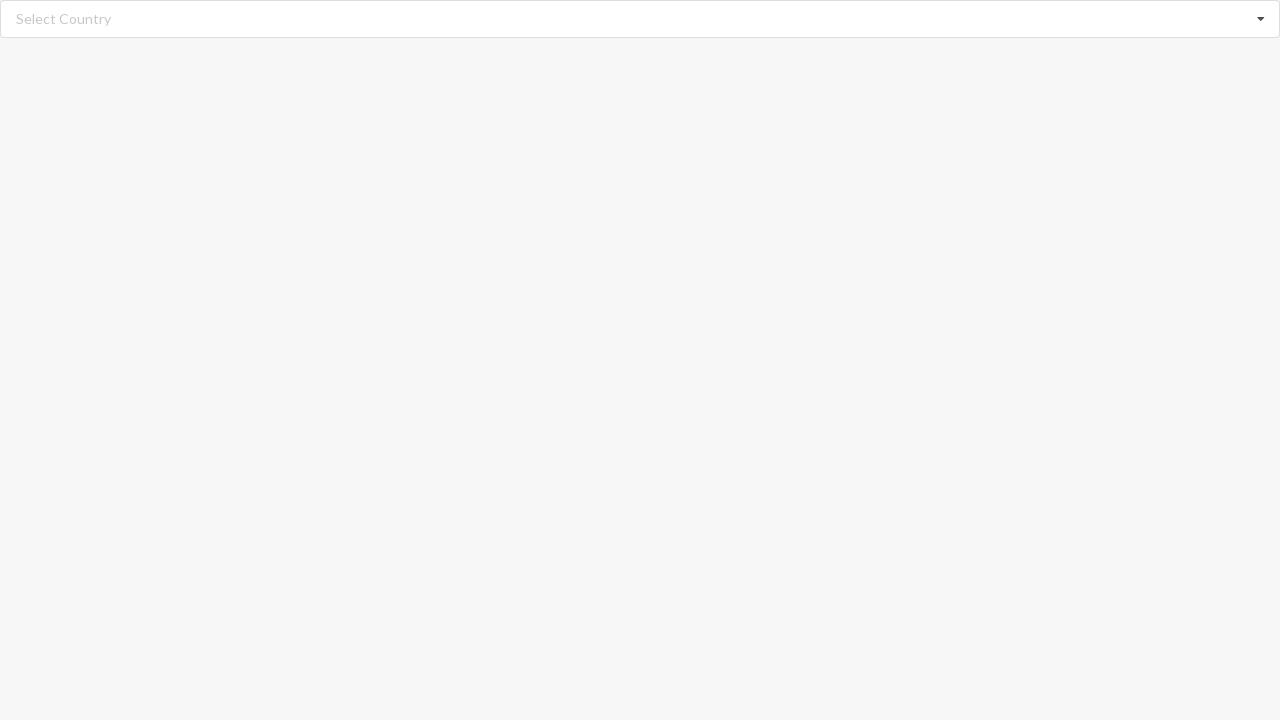

Typed 'Belgium' into the searchable dropdown field on //input[@class='search']
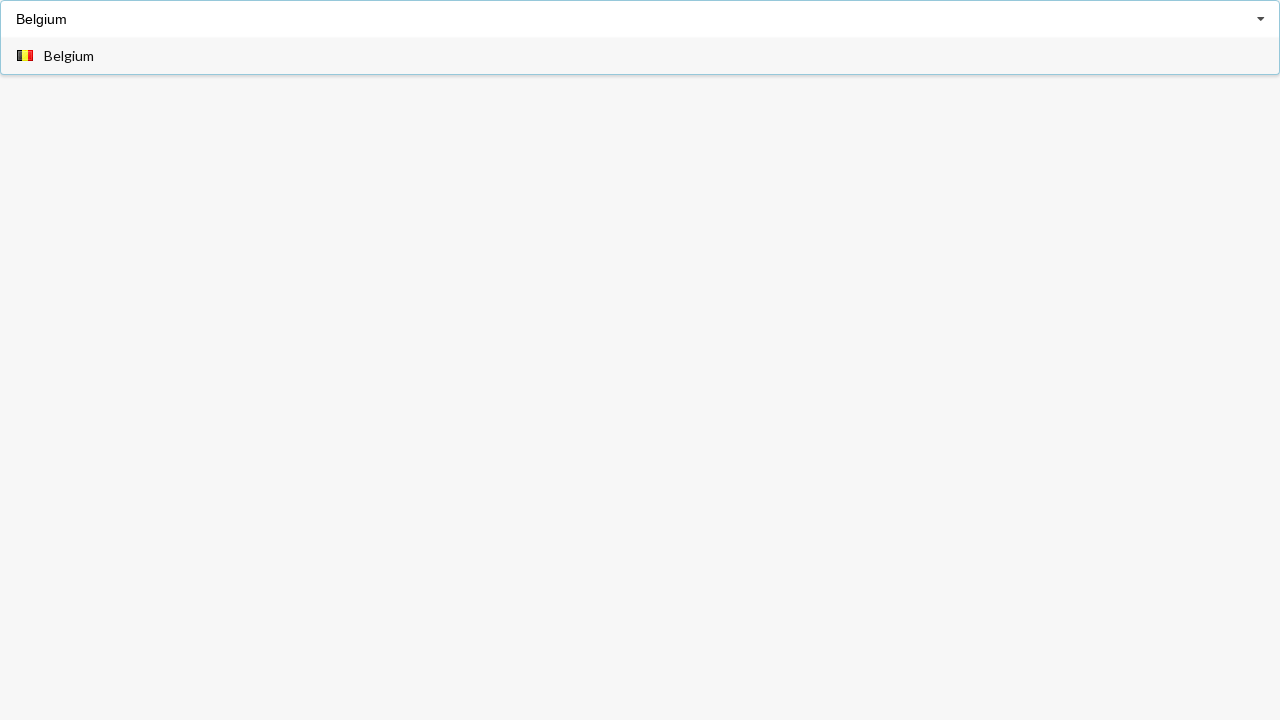

Pressed Tab key to select Belgium from dropdown
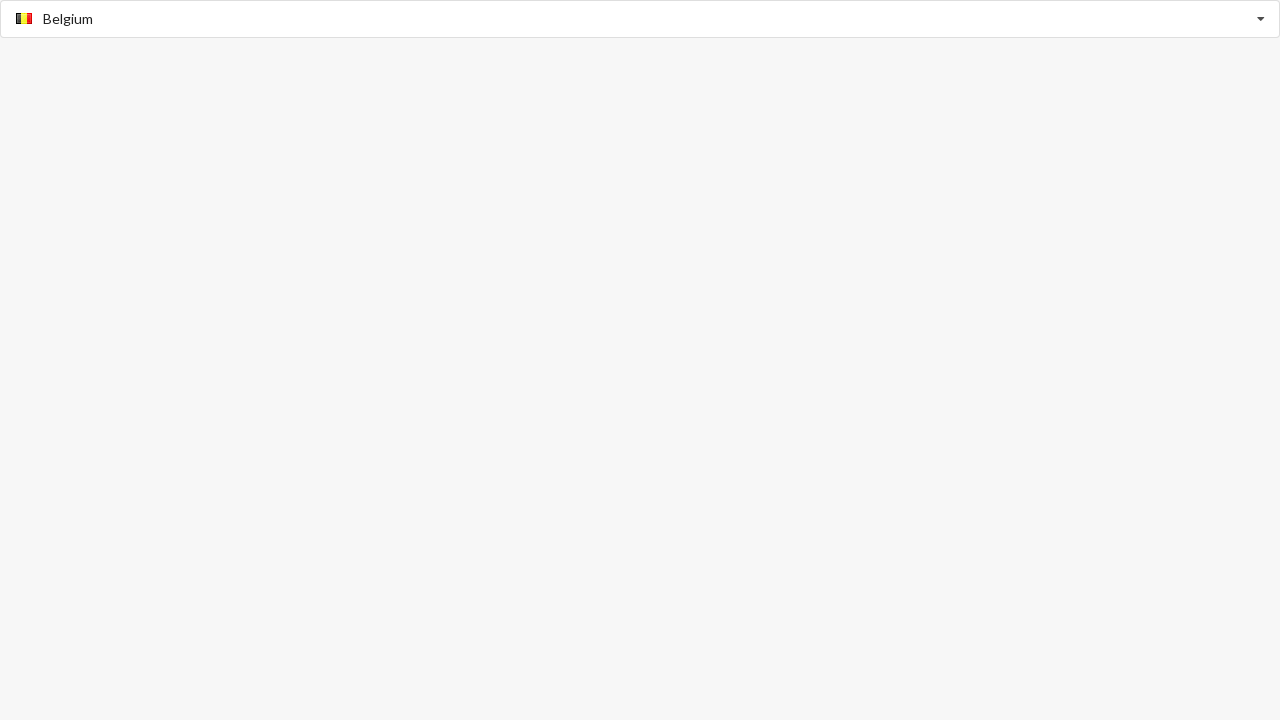

Typed 'Algeria' into the searchable dropdown field on //input[@class='search']
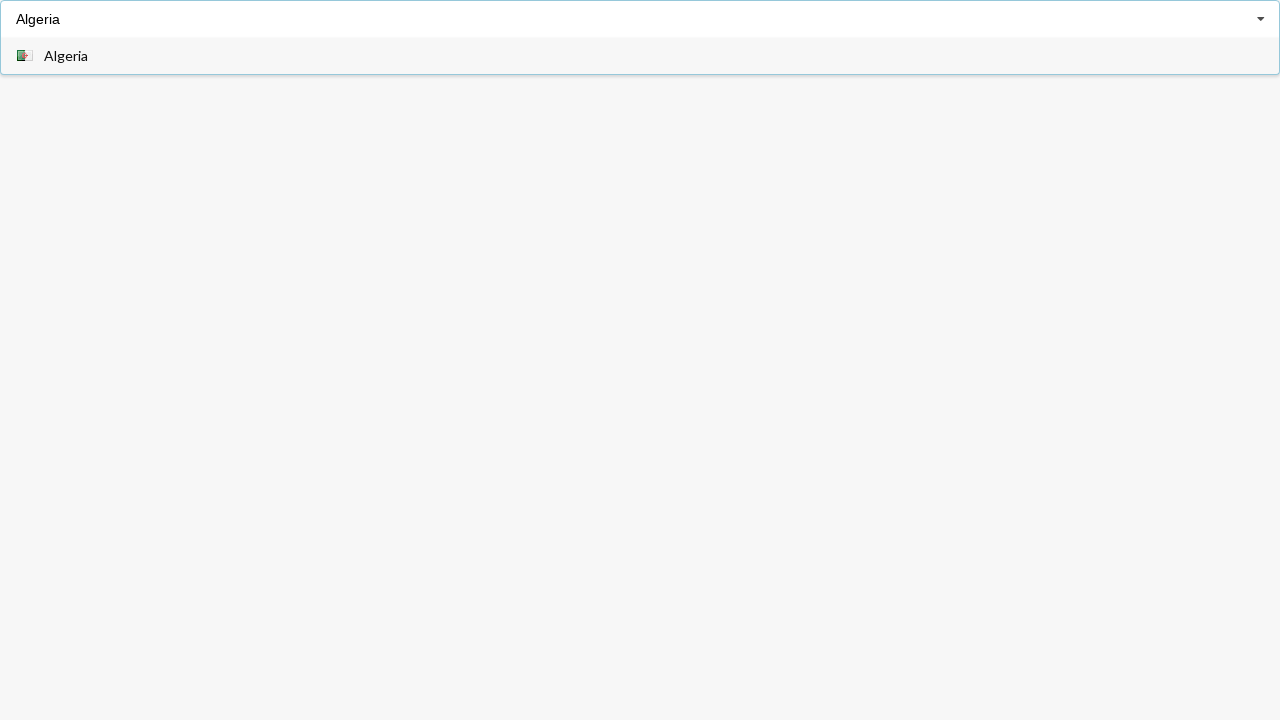

Pressed Tab key to select Algeria from dropdown
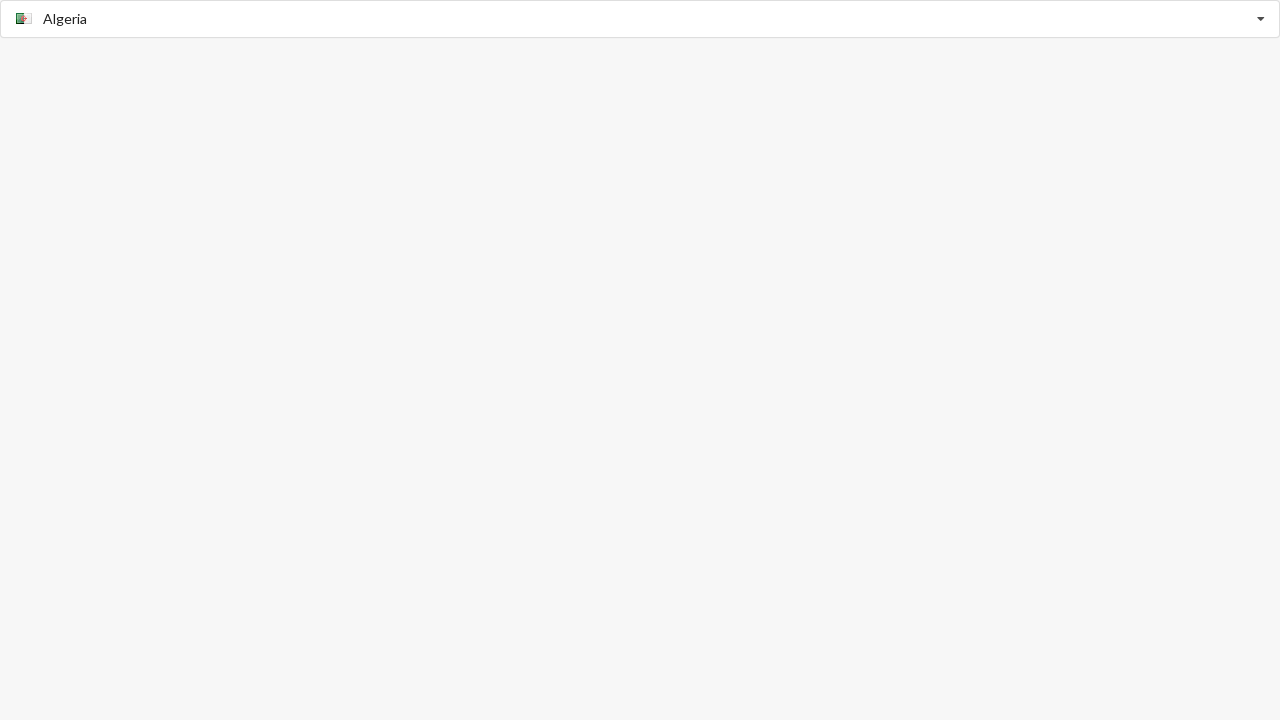

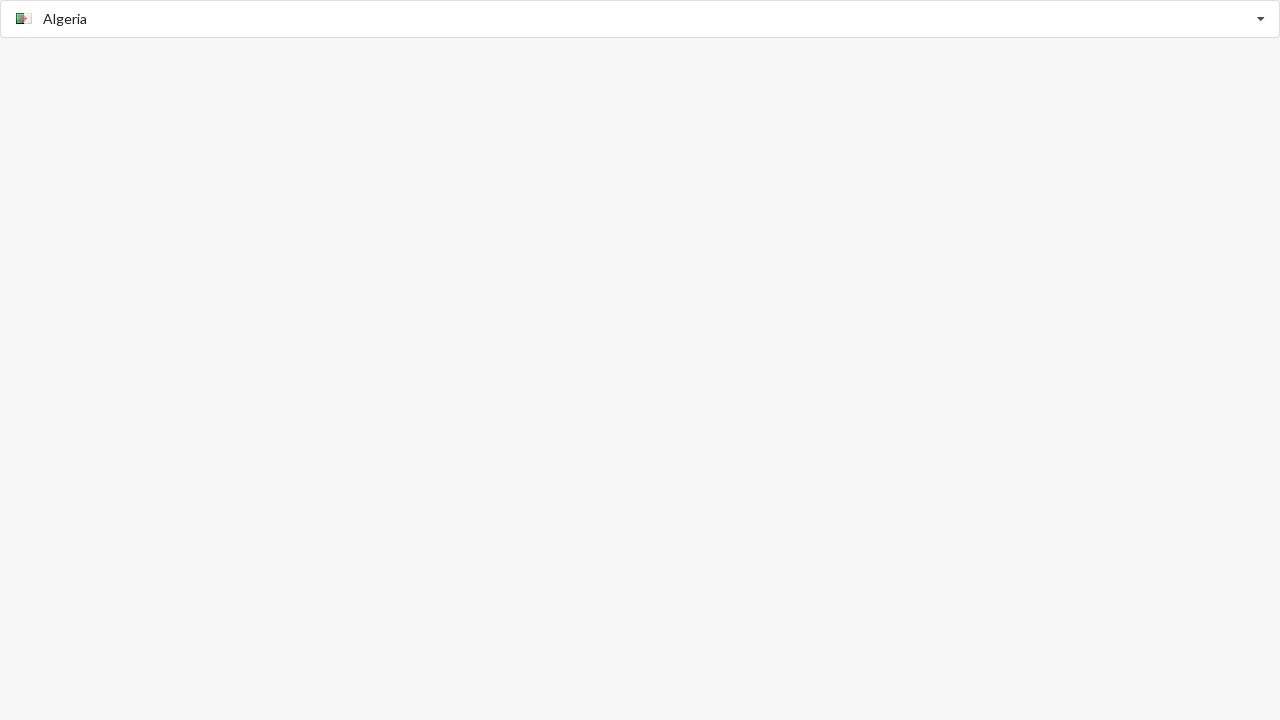